Tests double-click and right-click button interactions on a demo page, verifying that the appropriate messages appear after each action

Starting URL: https://demoqa.com/buttons

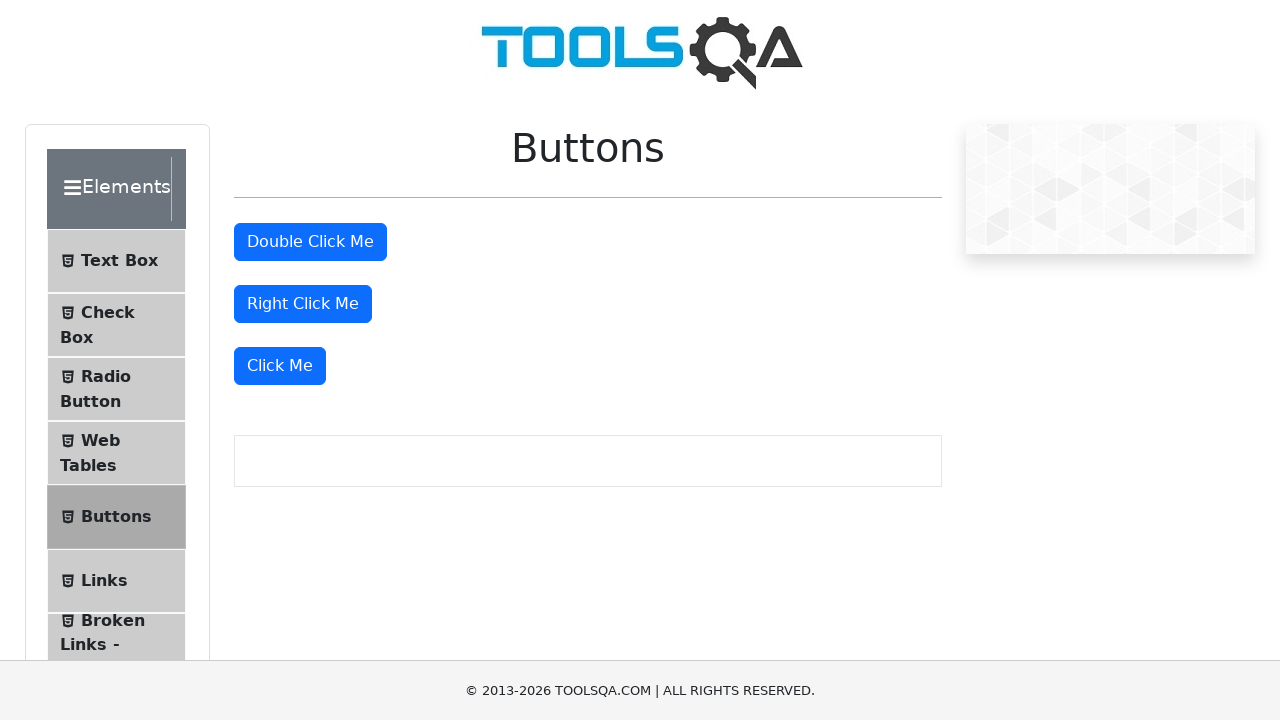

Double-clicked the double-click button at (310, 242) on #doubleClickBtn
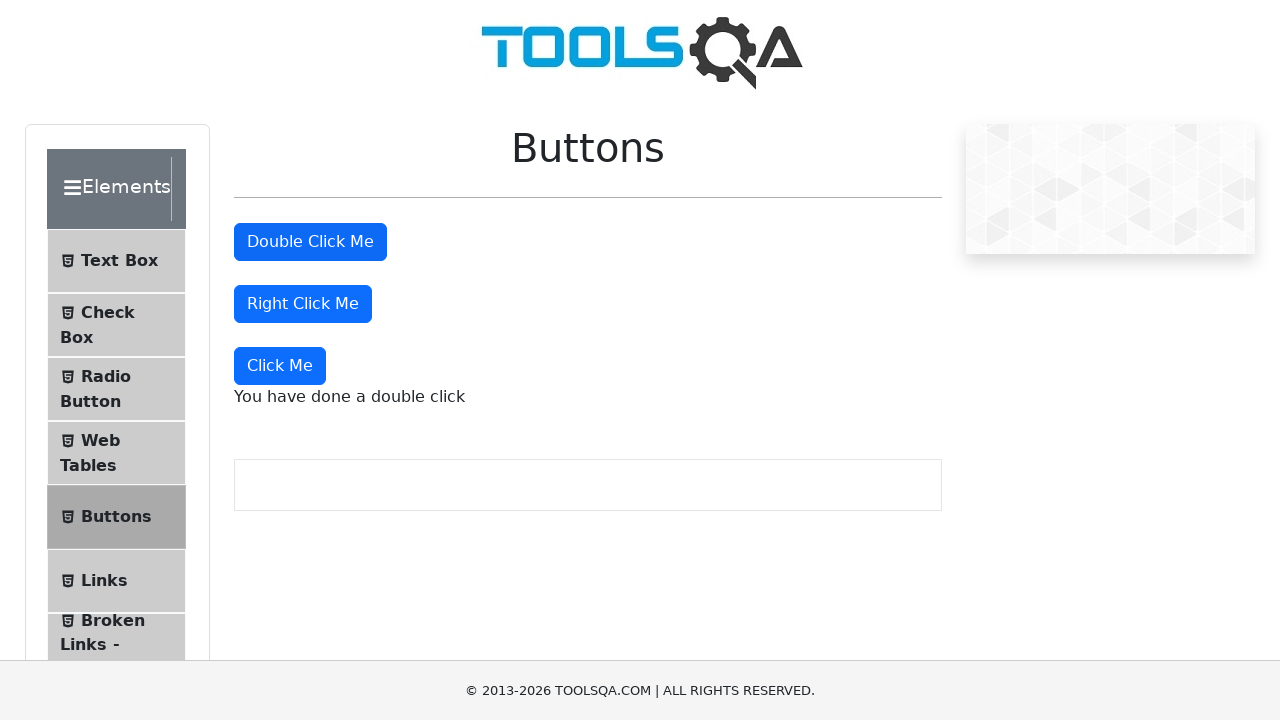

Double-click message appeared
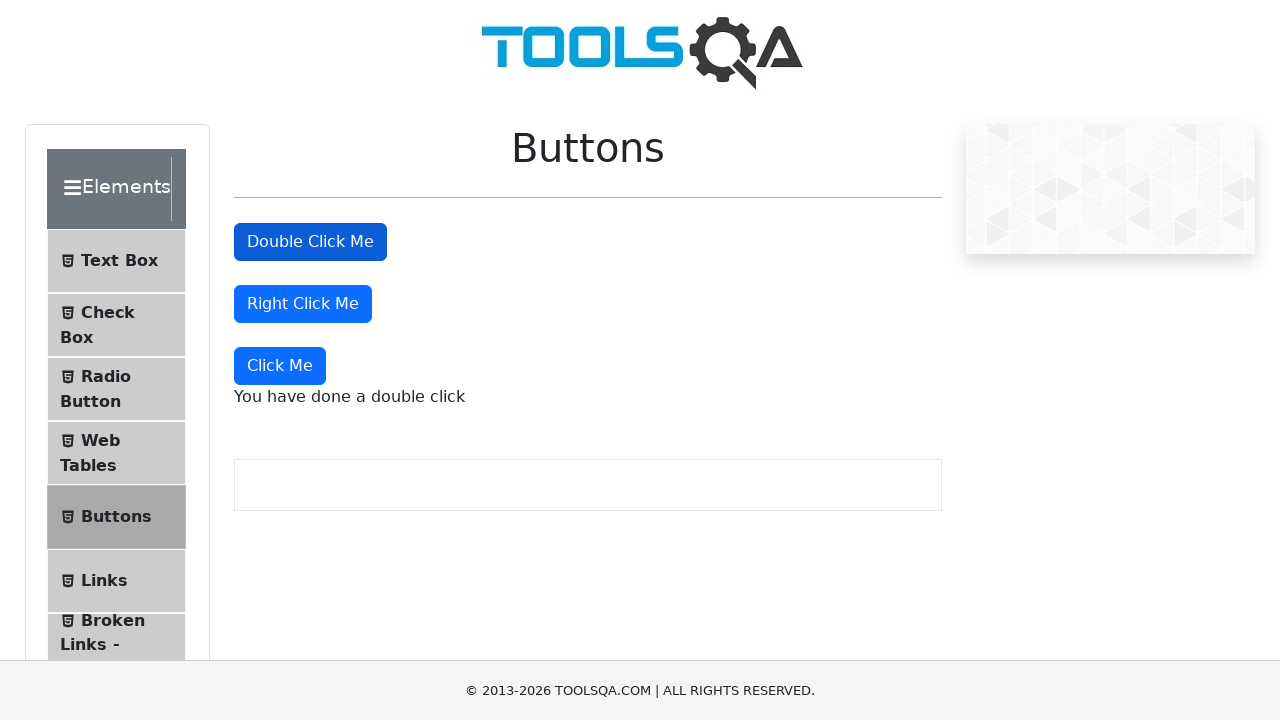

Right-clicked the right-click button at (303, 304) on #rightClickBtn
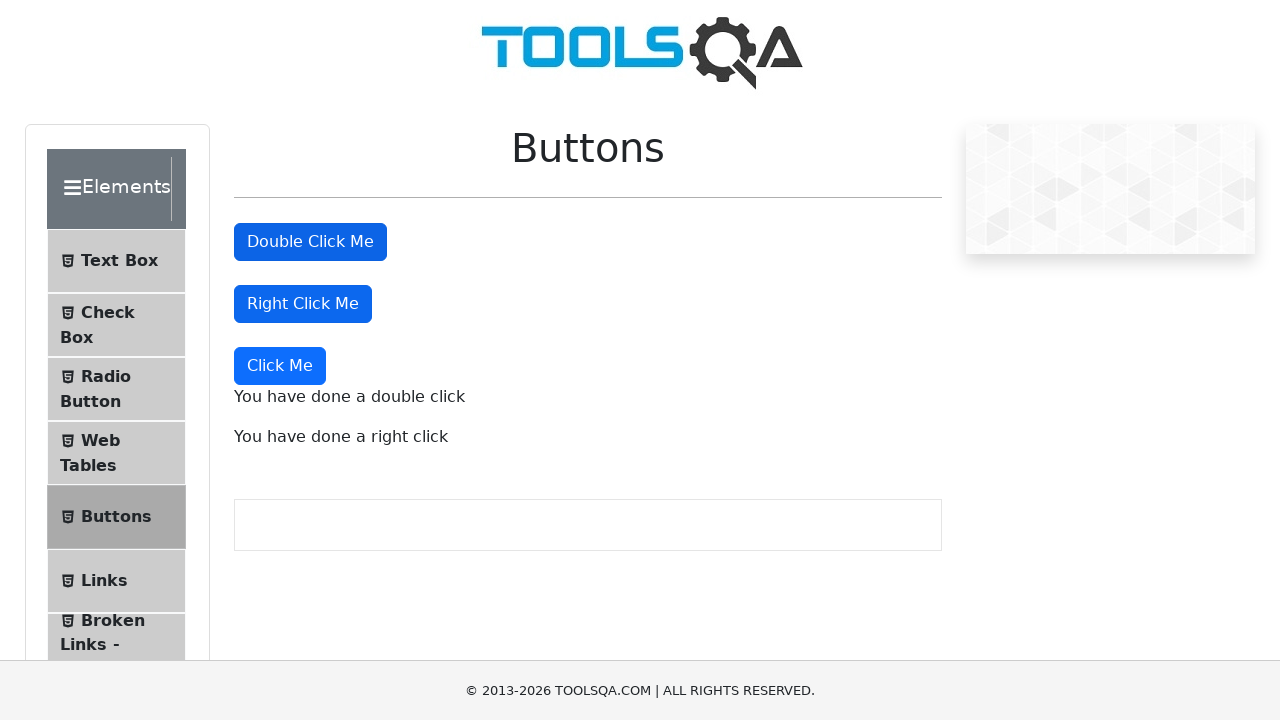

Right-click message appeared
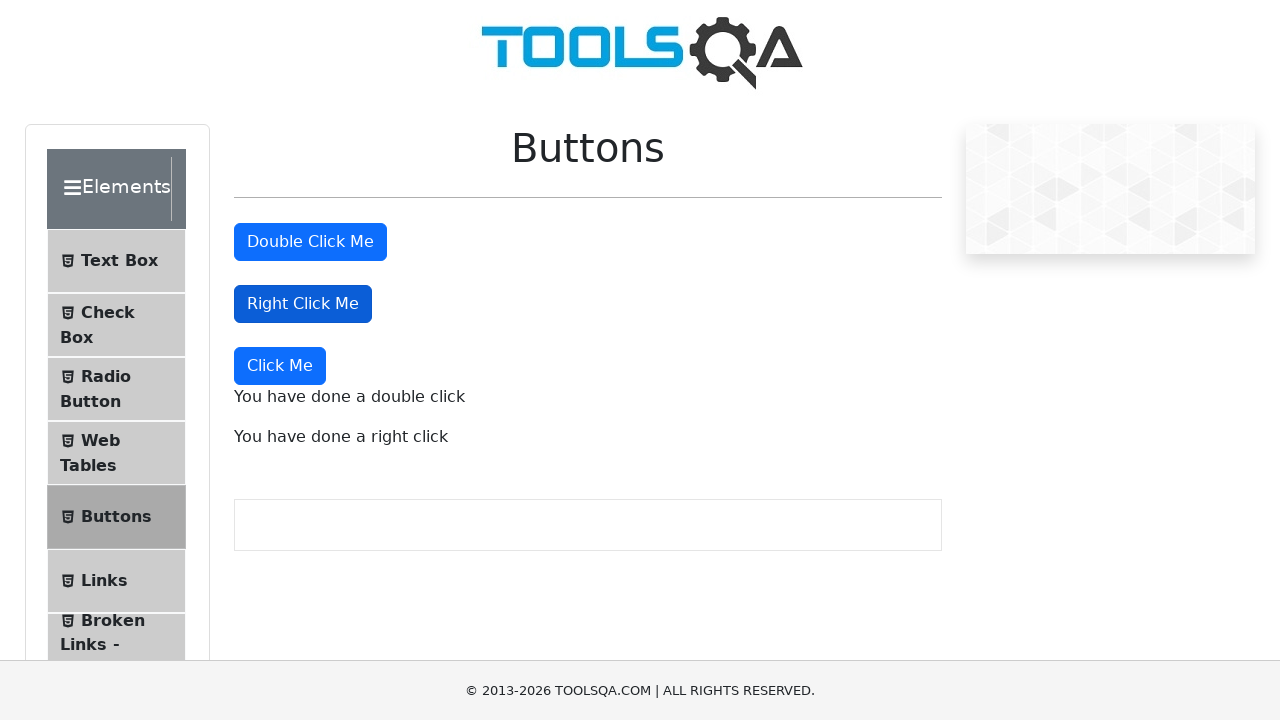

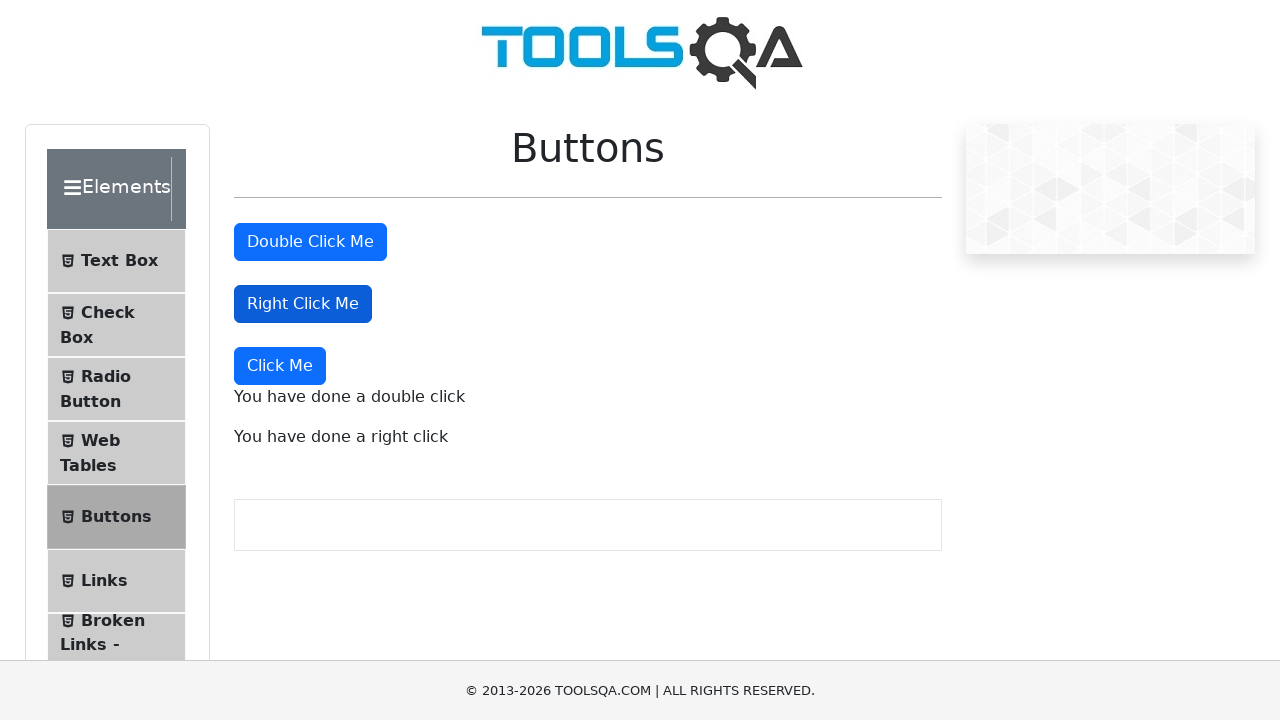